Tests the Locations footer link by navigating to the external Parasoft solutions page

Starting URL: https://parabank.parasoft.com/parabank/index.htm

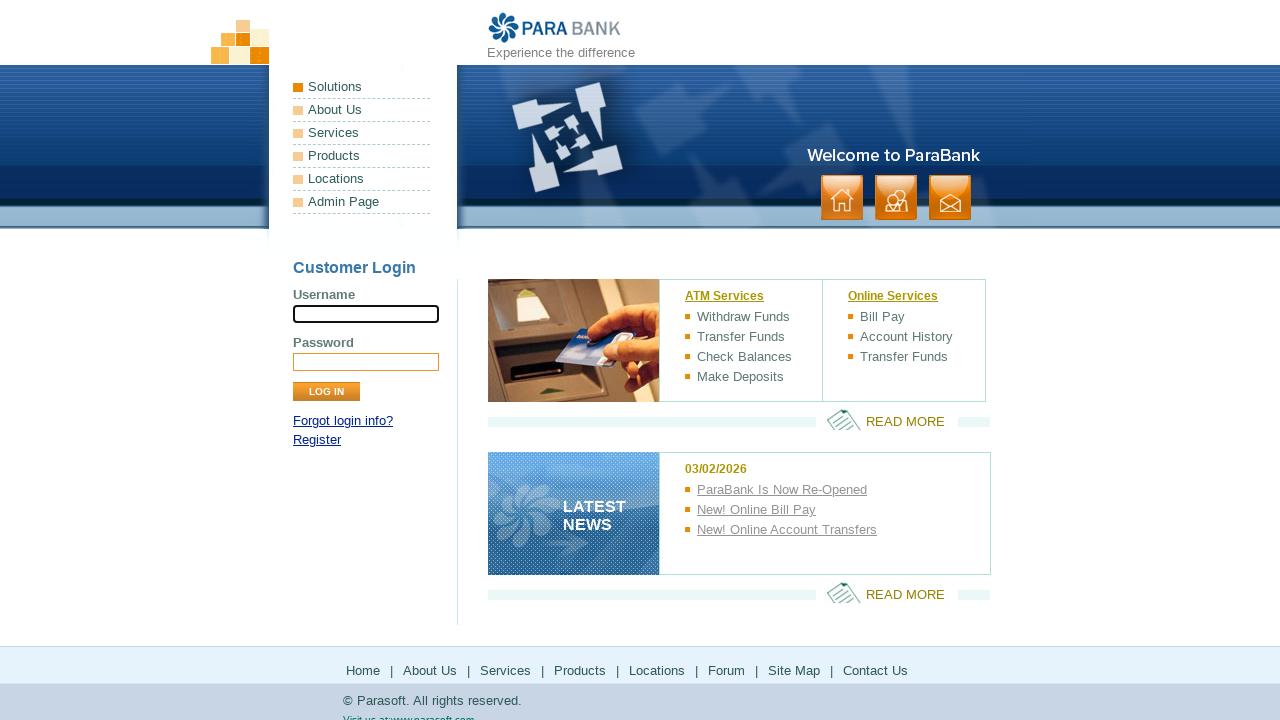

Located the Locations footer link
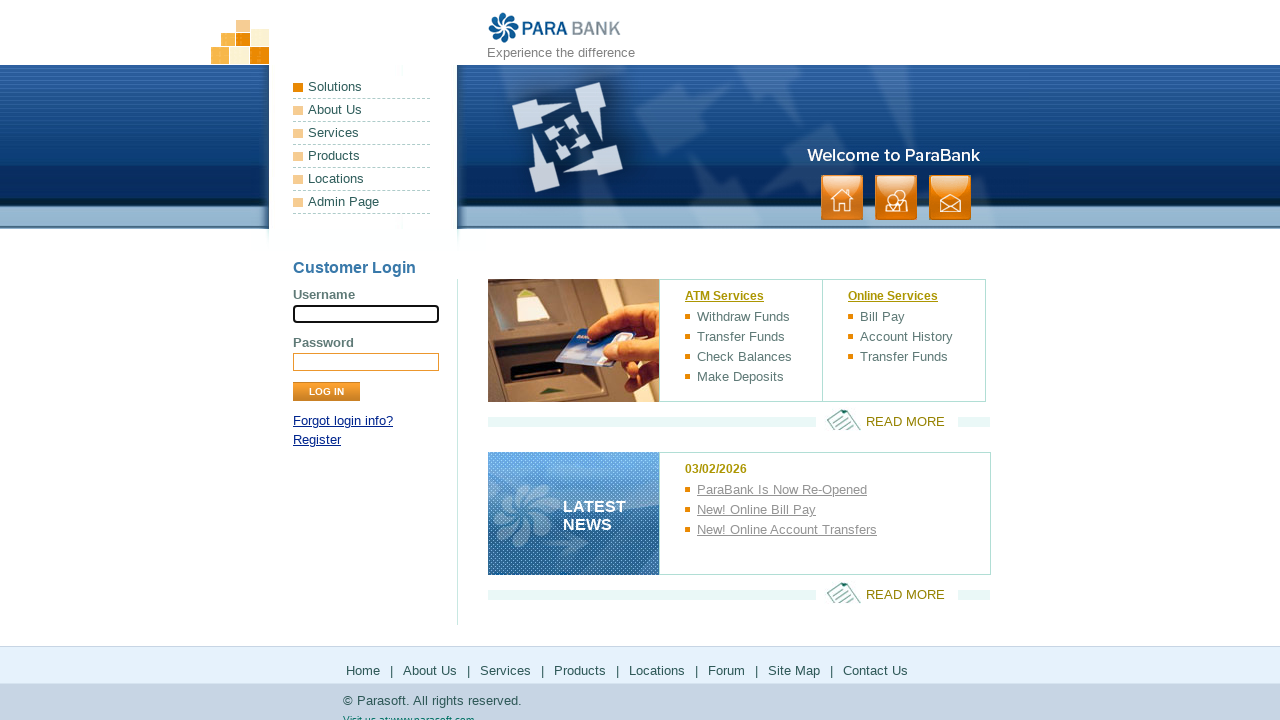

Retrieved href attribute from Locations link
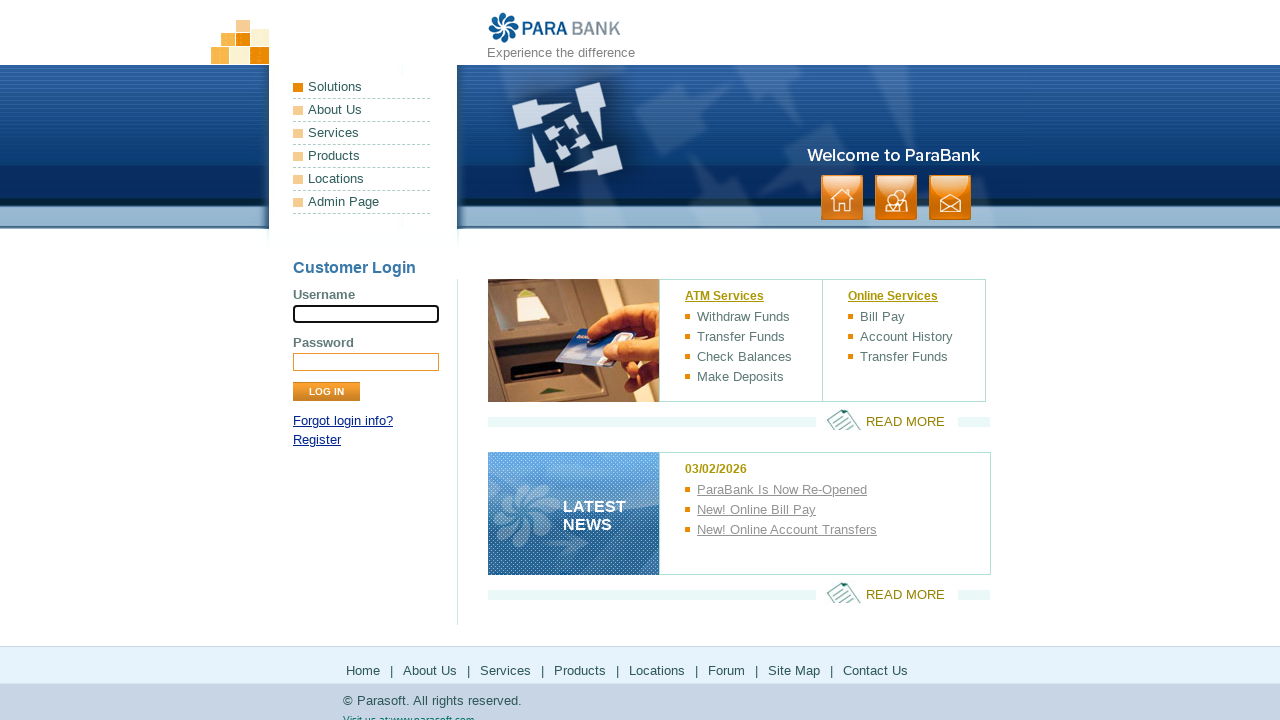

Navigated to http://www.parasoft.com/jsp/pr/contacts.jsp
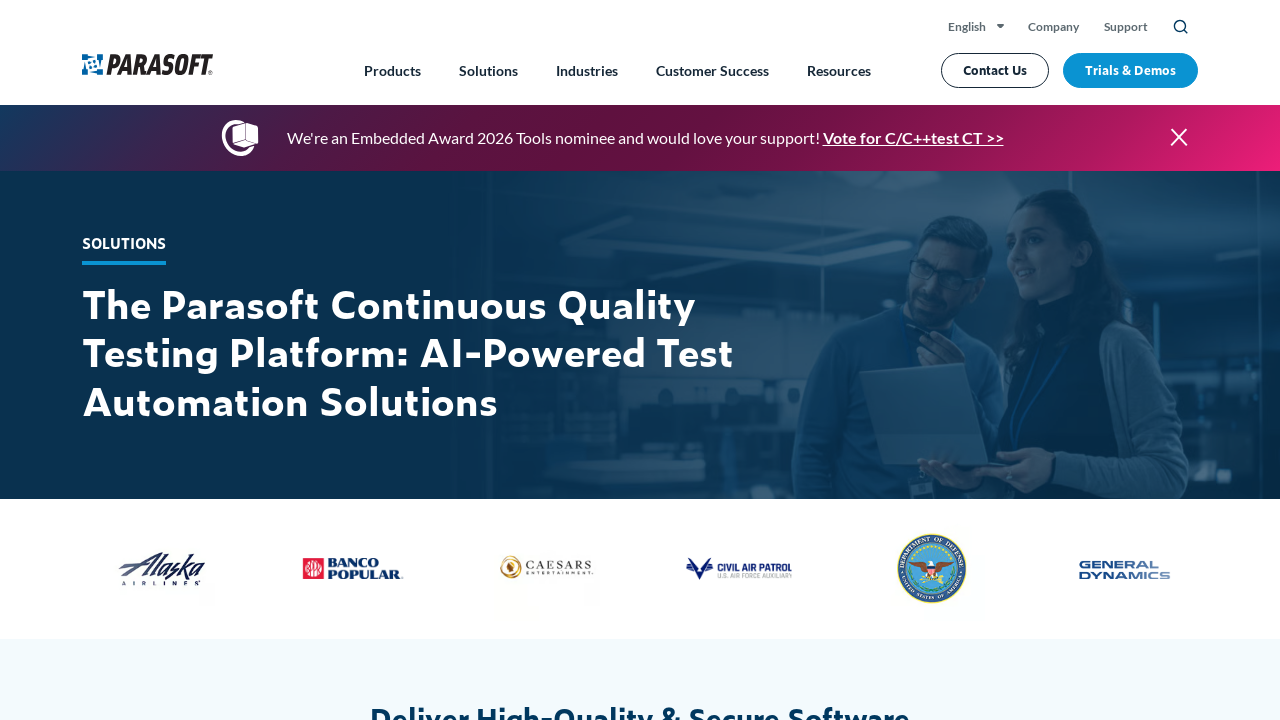

Successfully navigated to Parasoft solutions page
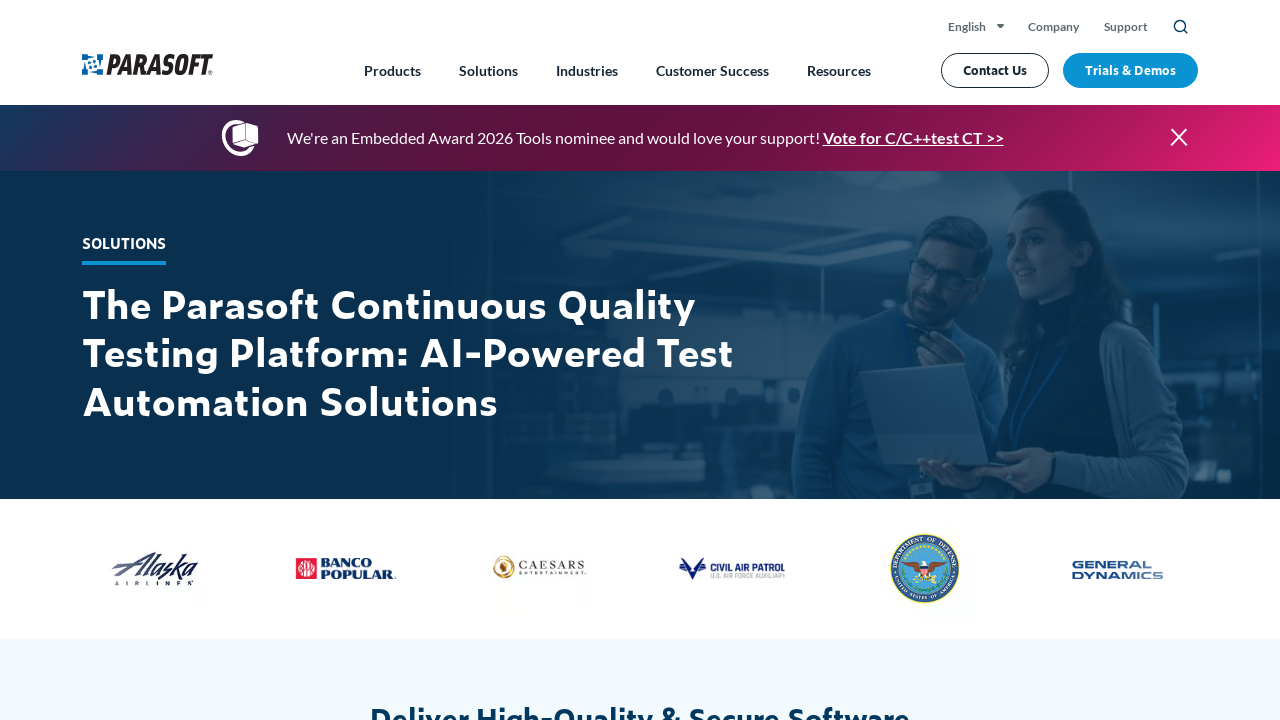

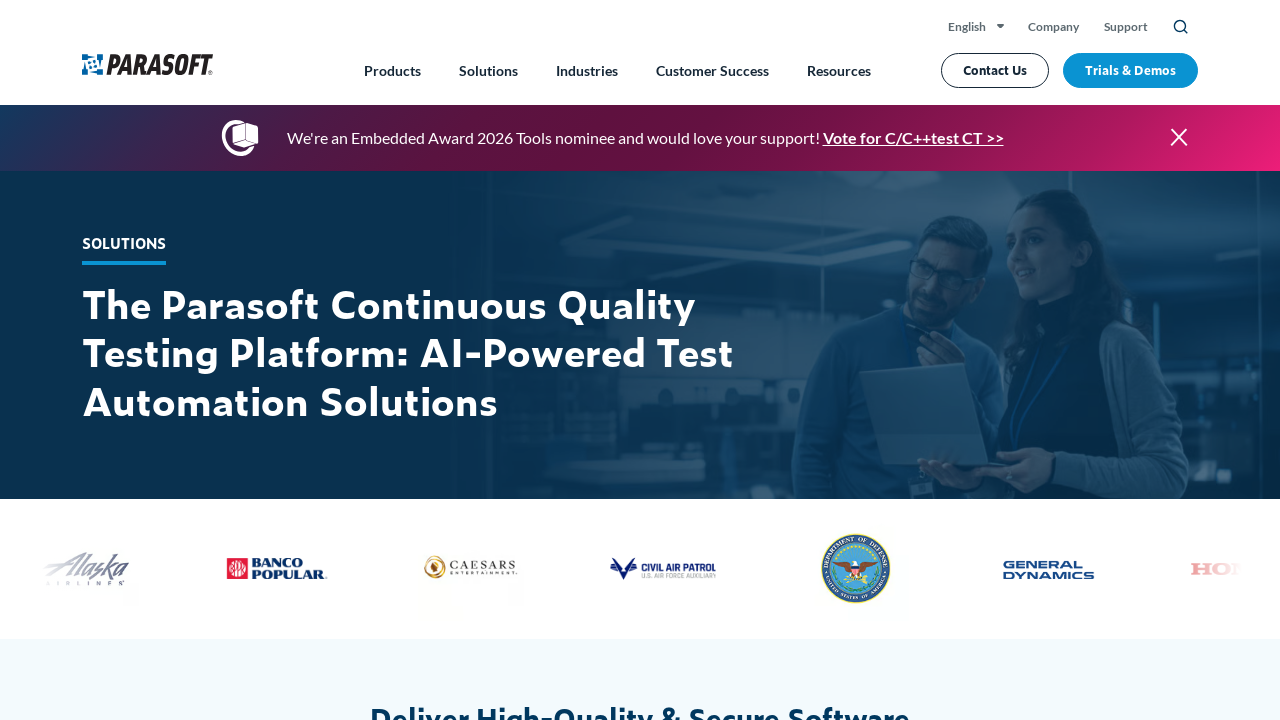